Navigates to Wisequarter website and retrieves the page title

Starting URL: https://www.wisequarter.com

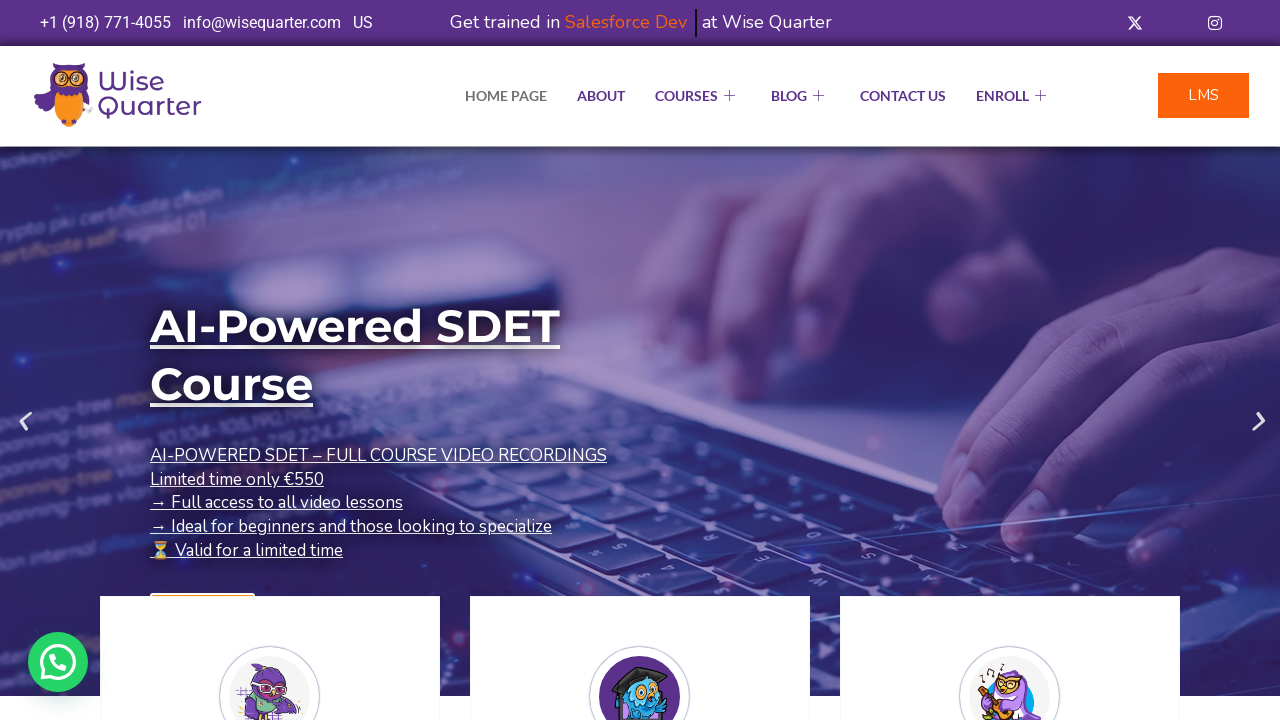

Retrieved page title from Wisequarter website
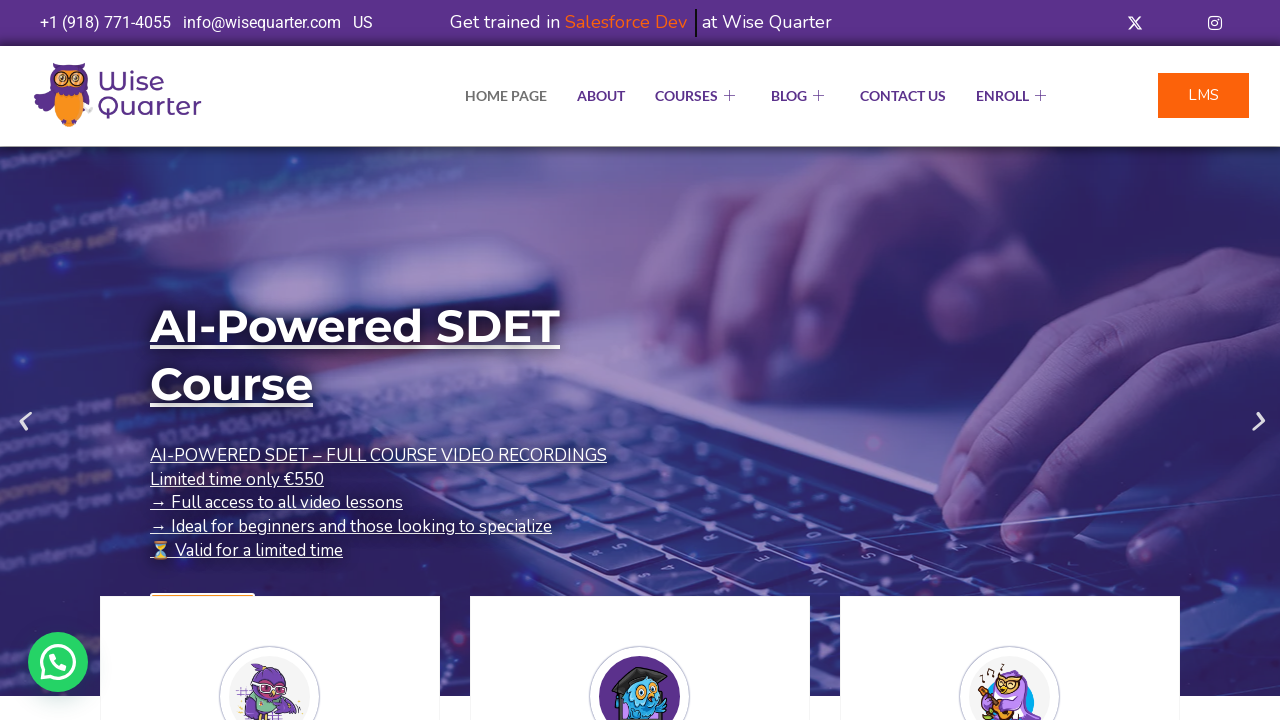

Printed page title to console
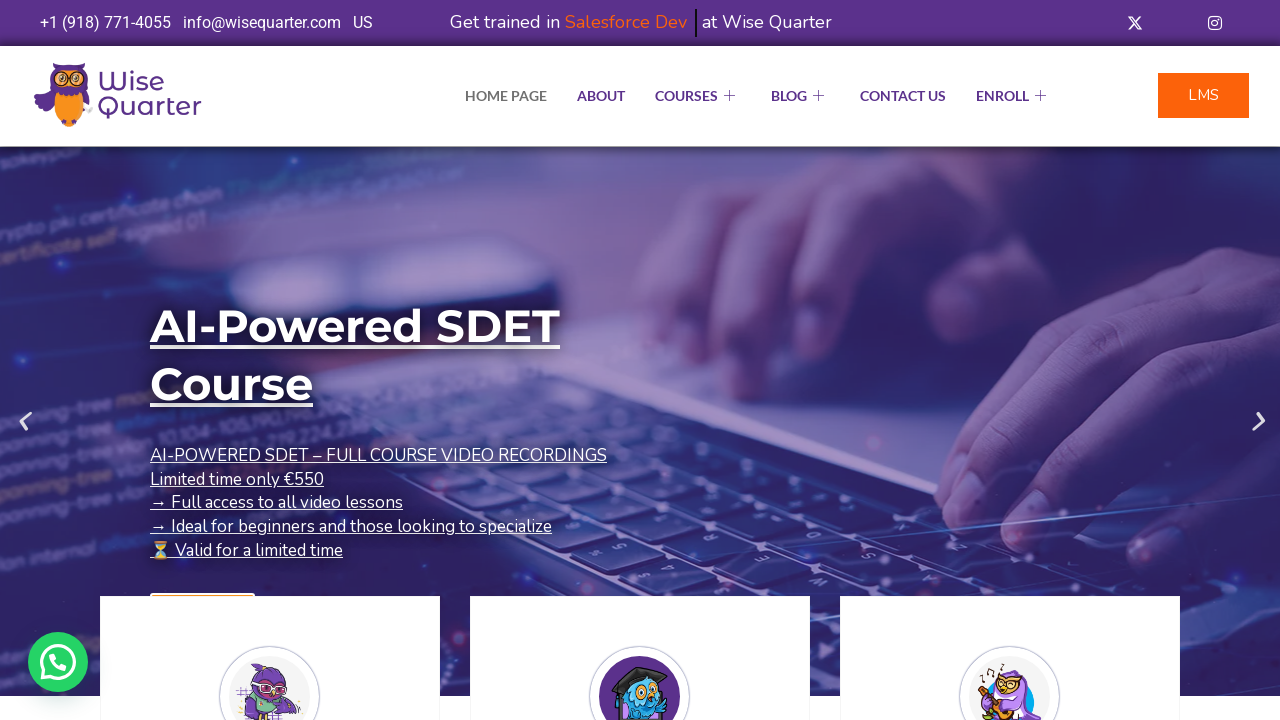

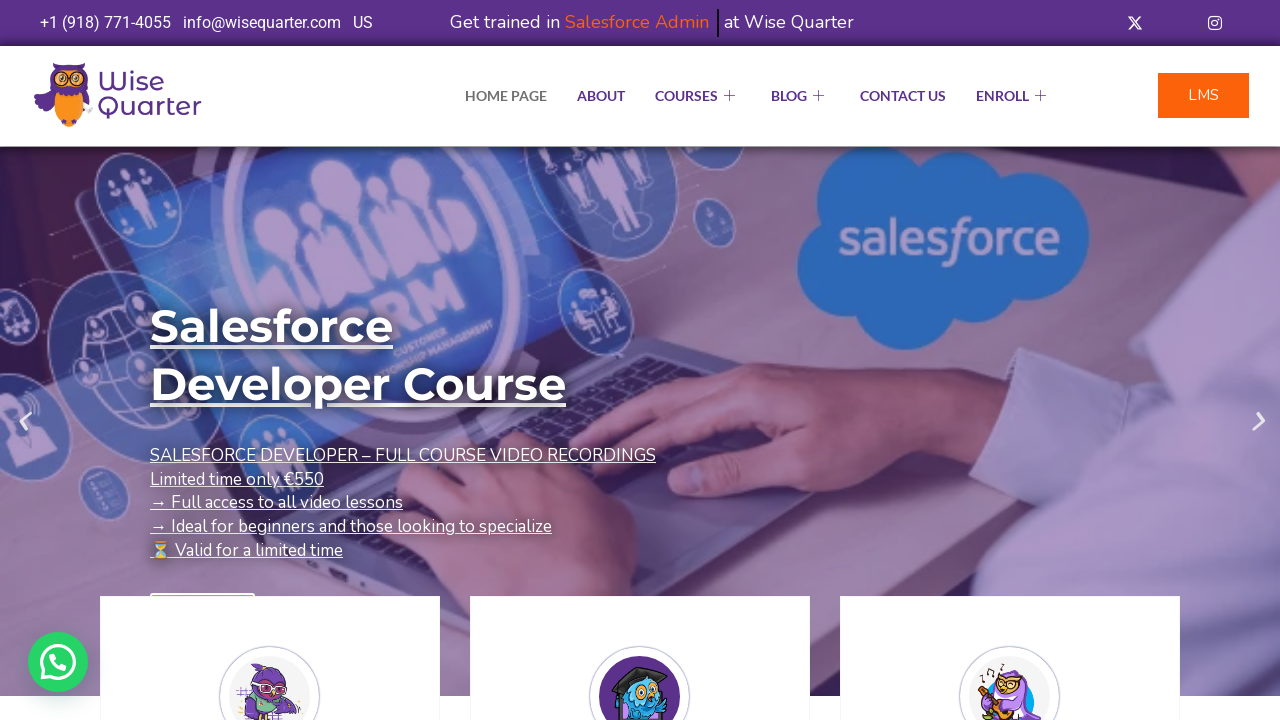